Tests browser window handling by clicking a link that opens a new window, switching to the new window to read its content, then switching back to the original window to read its content.

Starting URL: https://the-internet.herokuapp.com/windows

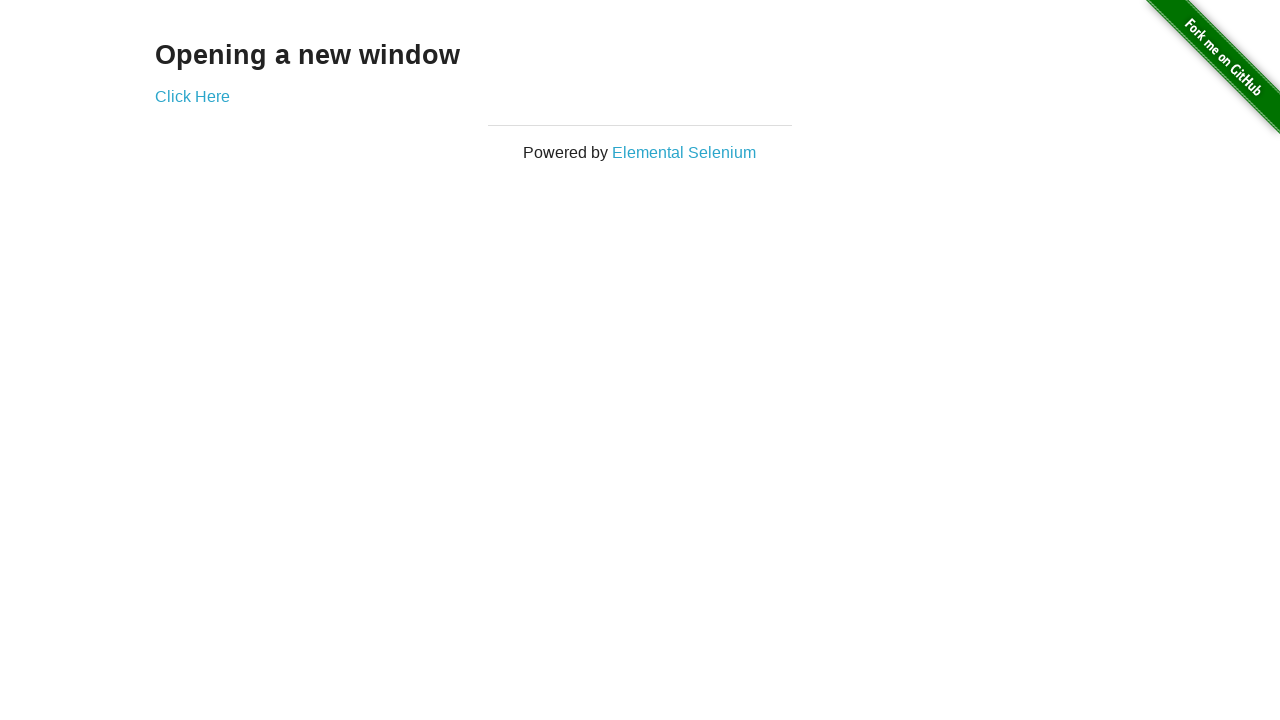

Clicked 'Click Here' link to open new window at (192, 96) on text=Click Here
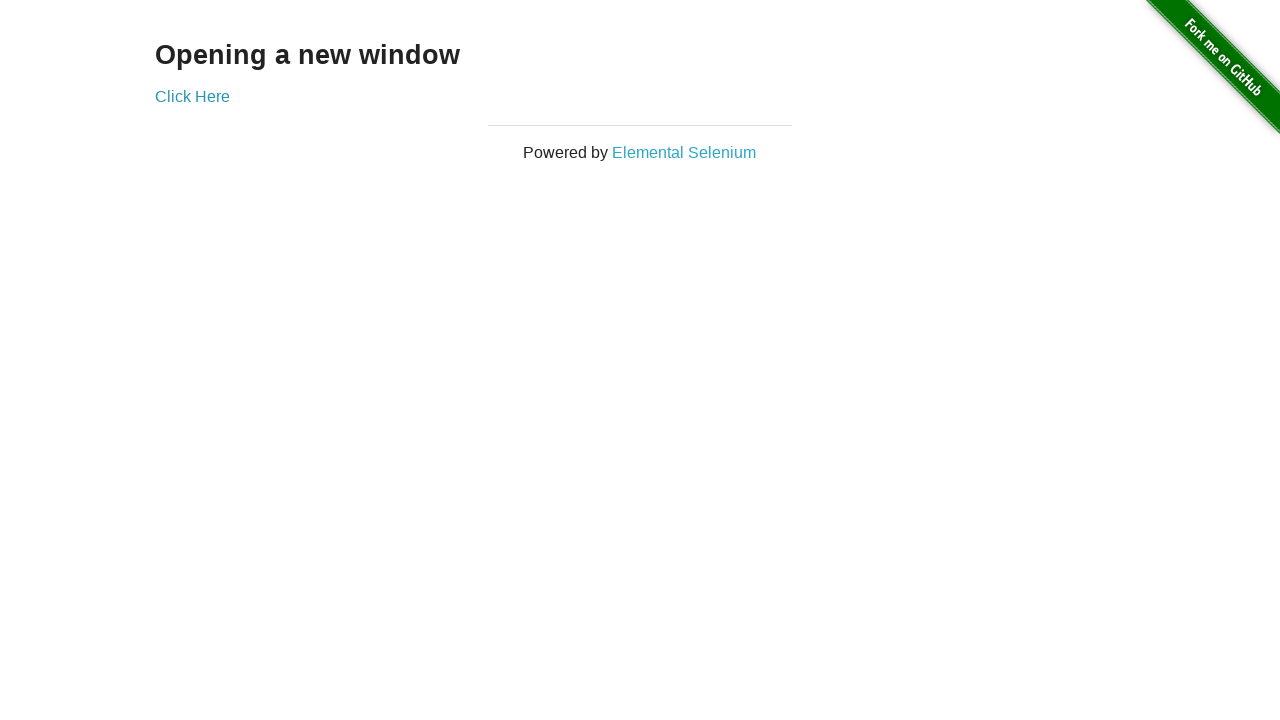

Waited 2000ms for new window to open
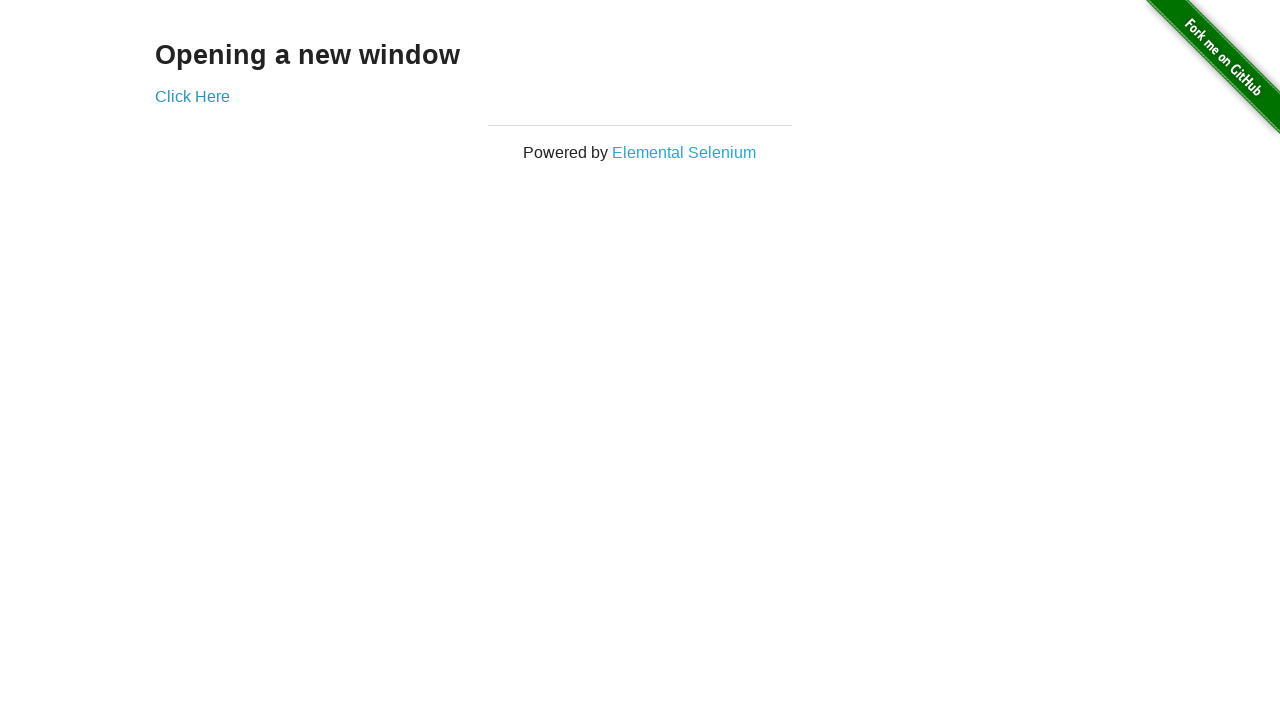

Retrieved all open pages from context
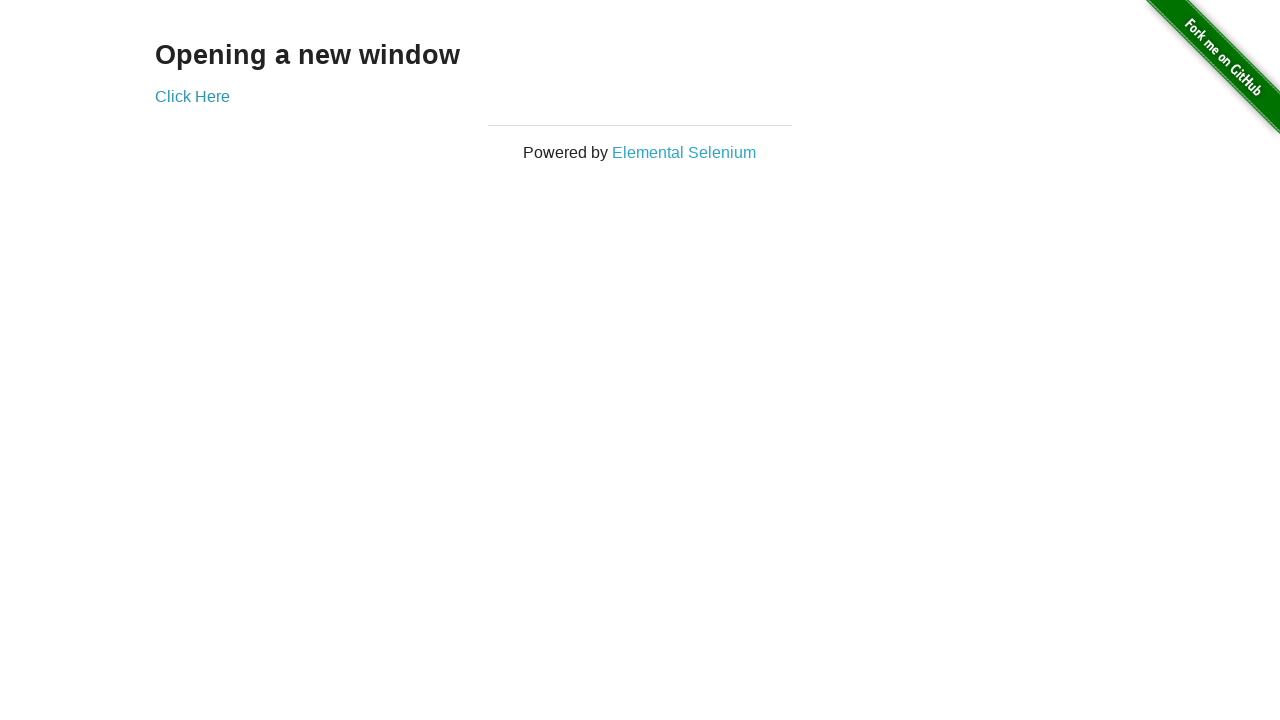

Selected new window (second page) from all pages
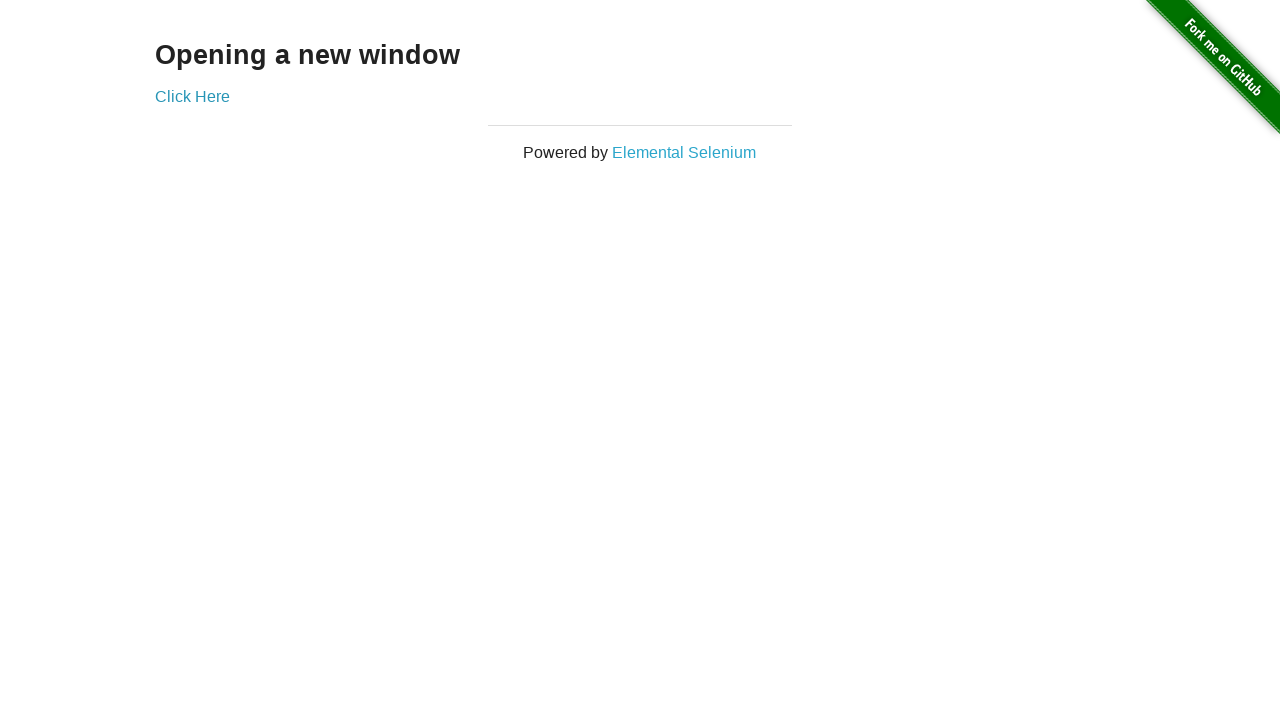

Waited for h3 selector to be available in new window
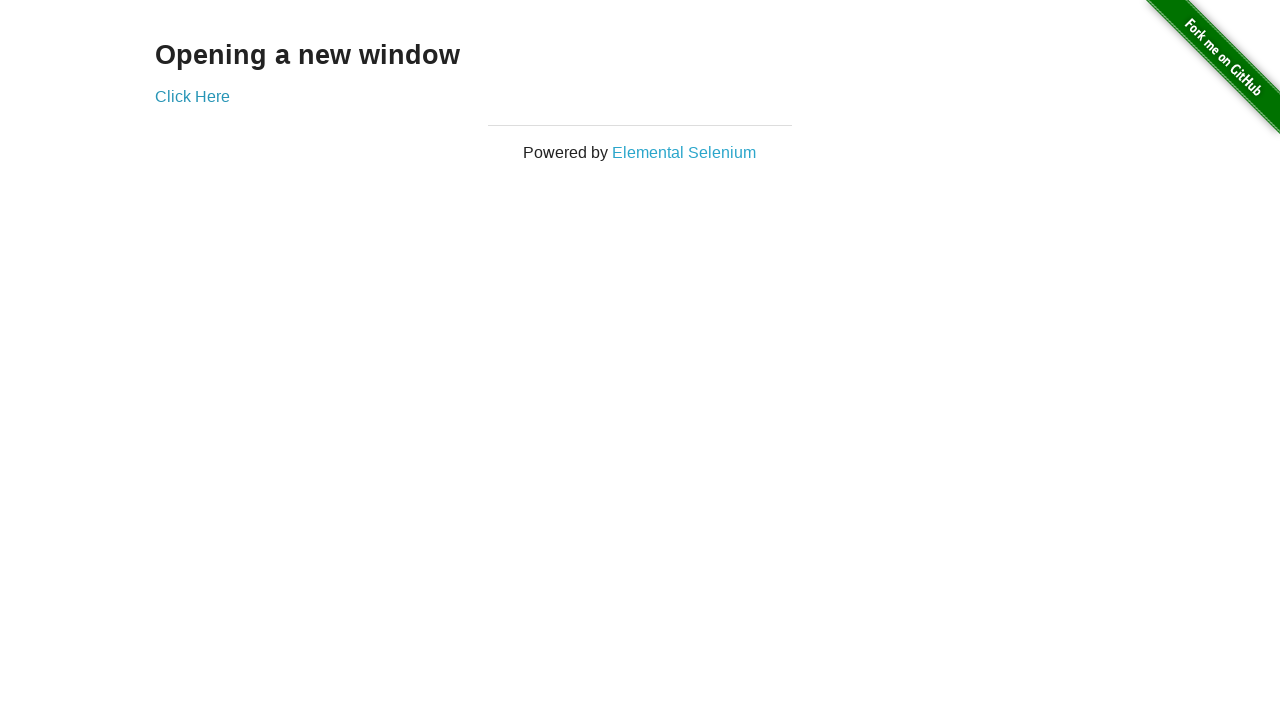

Read headline from new window: 'New Window'
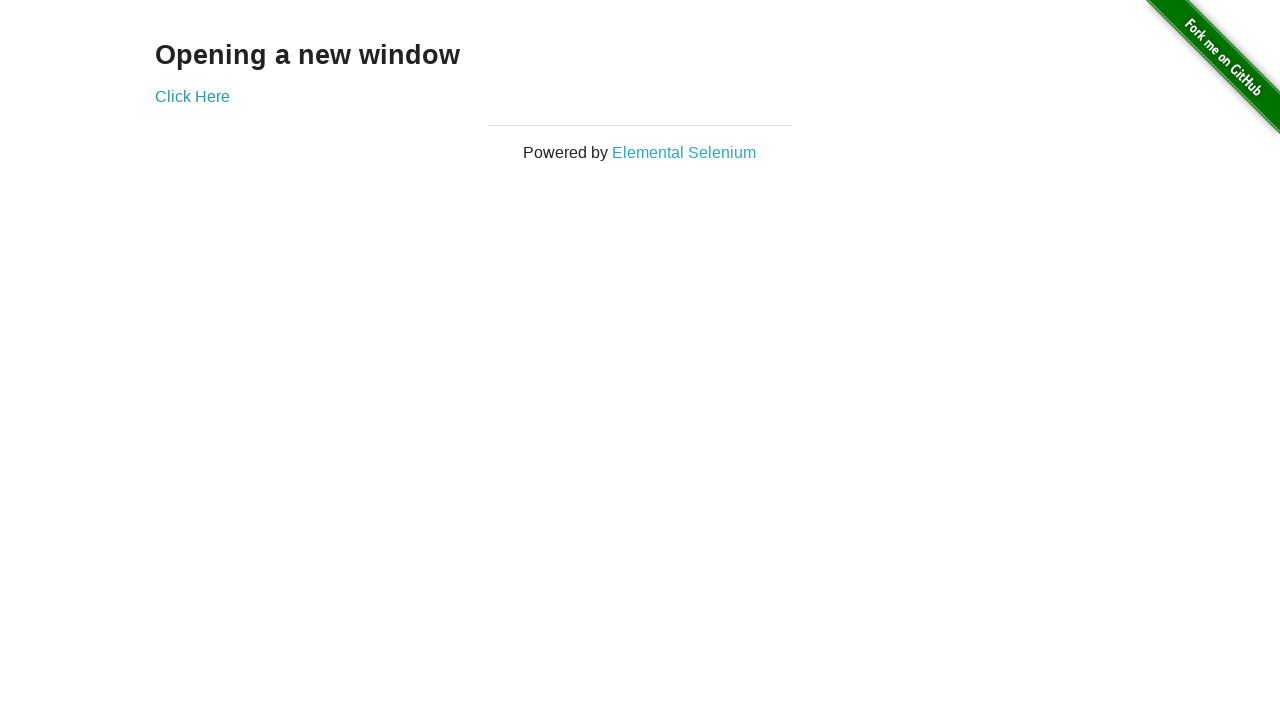

Switched back to original window
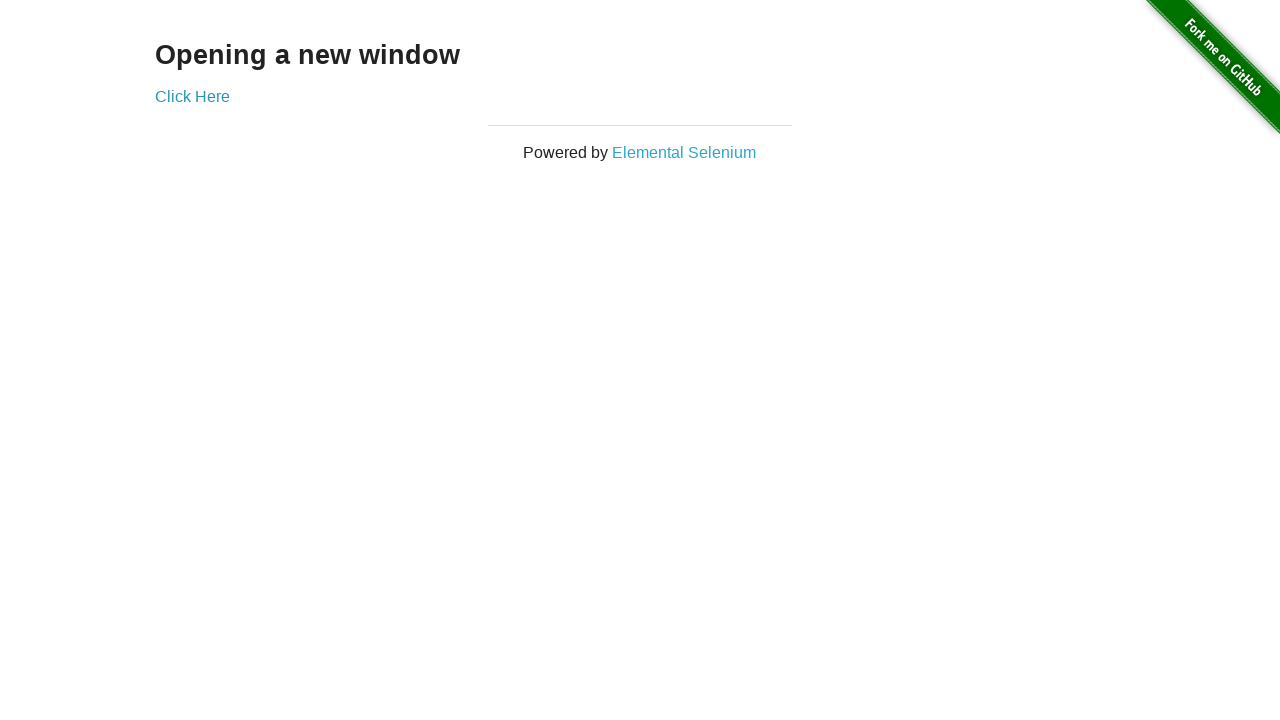

Read headline from original window: 'Opening a new window'
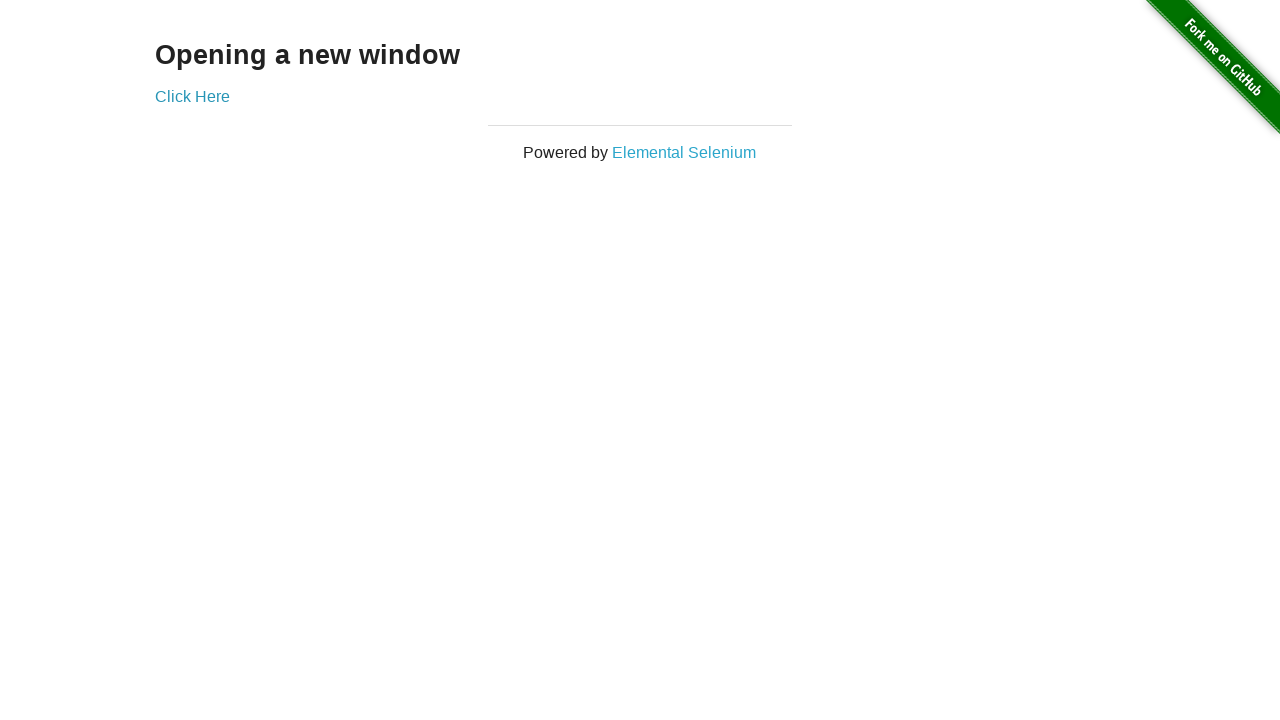

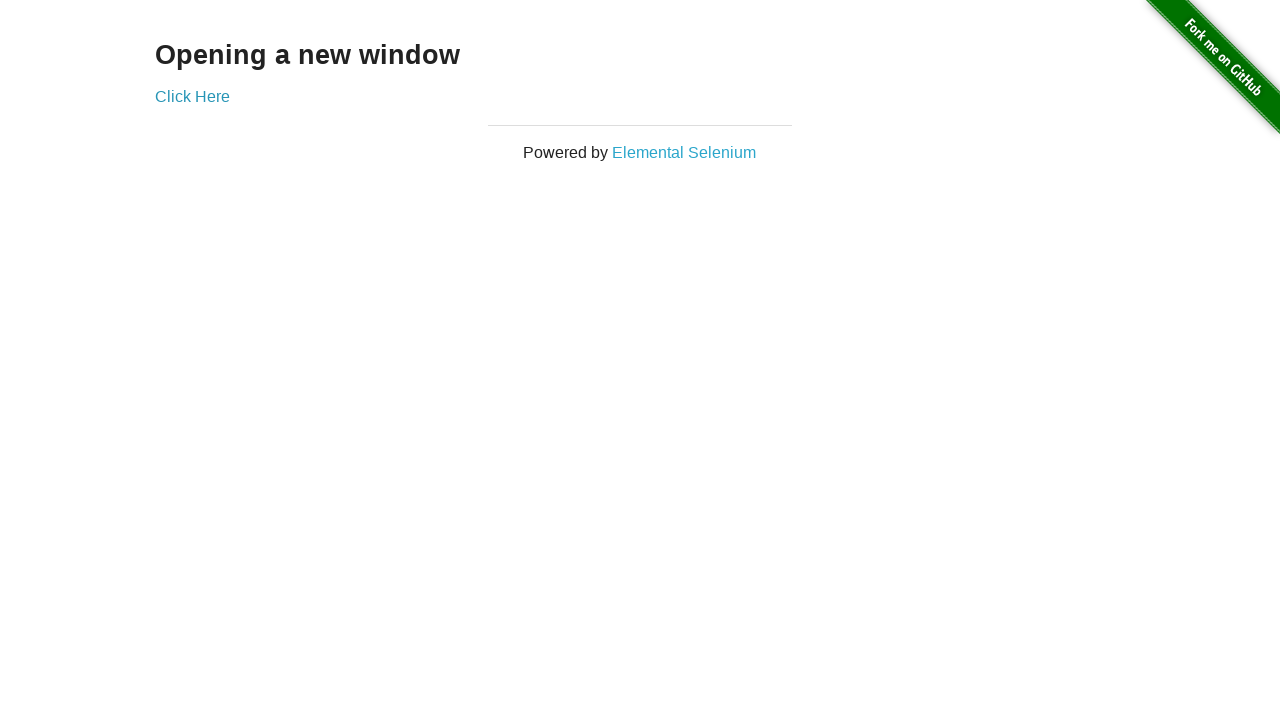